Tests dynamic checkbox controls by toggling visibility and interacting with the checkbox element

Starting URL: https://training-support.net/webelements/dynamic-controls

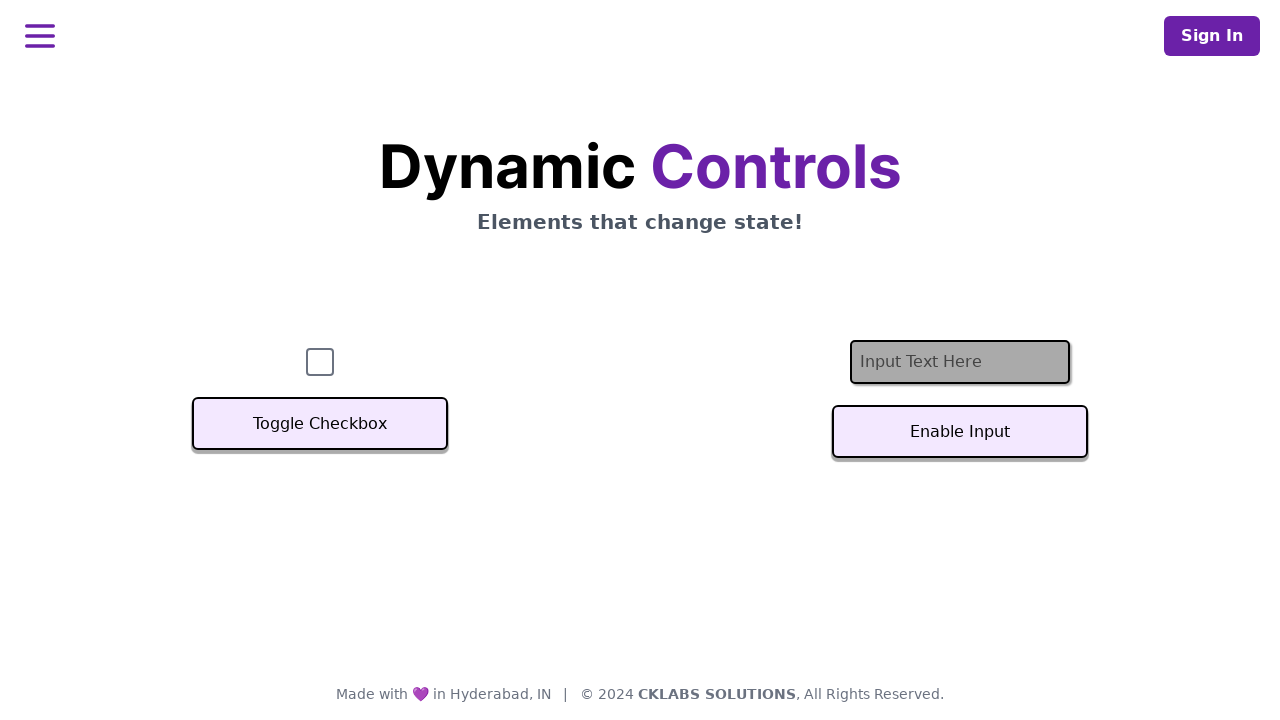

Navigated to dynamic controls training page
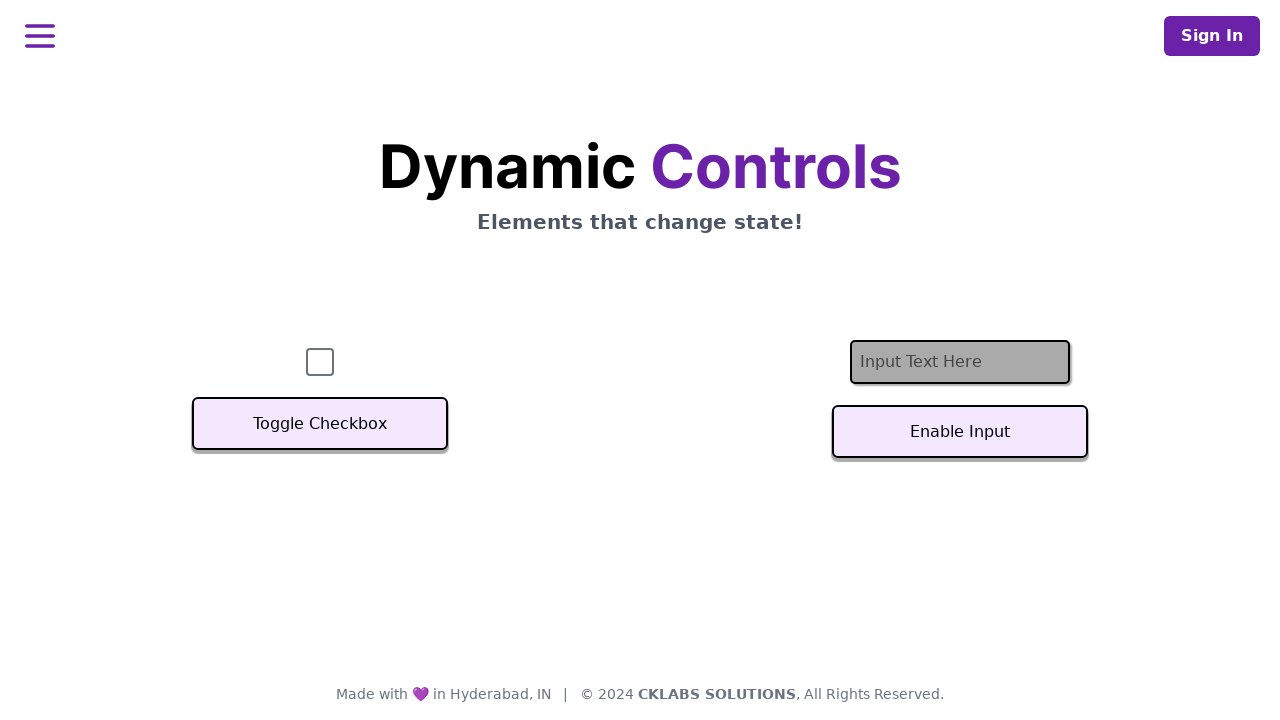

Located checkbox element
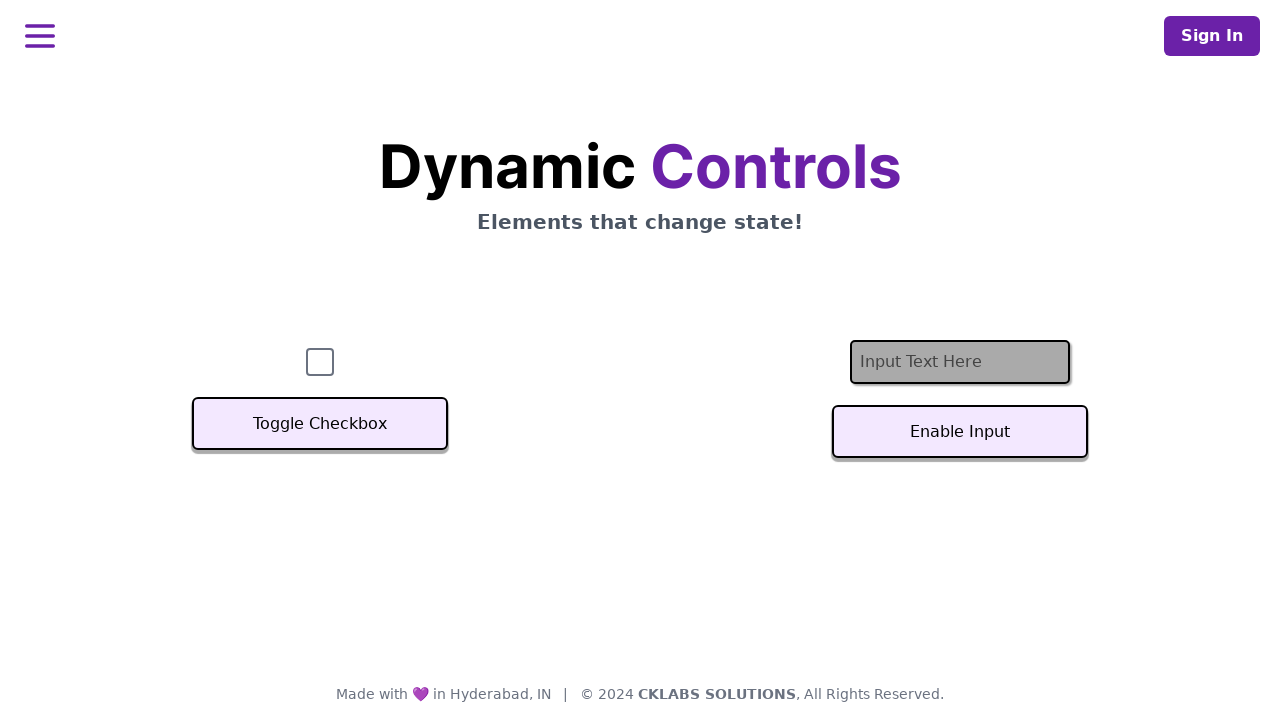

Clicked toggle button to hide checkbox at (320, 424) on button:has-text('Toggle Checkbox')
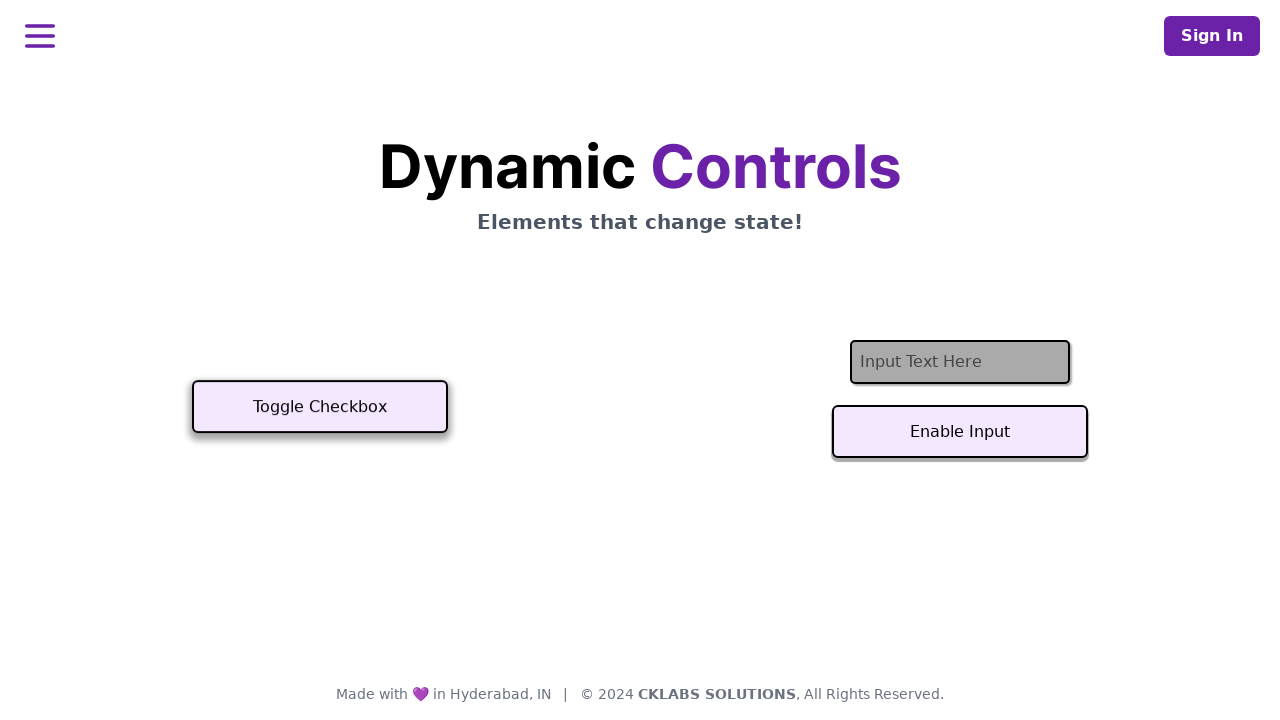

Checkbox is now hidden
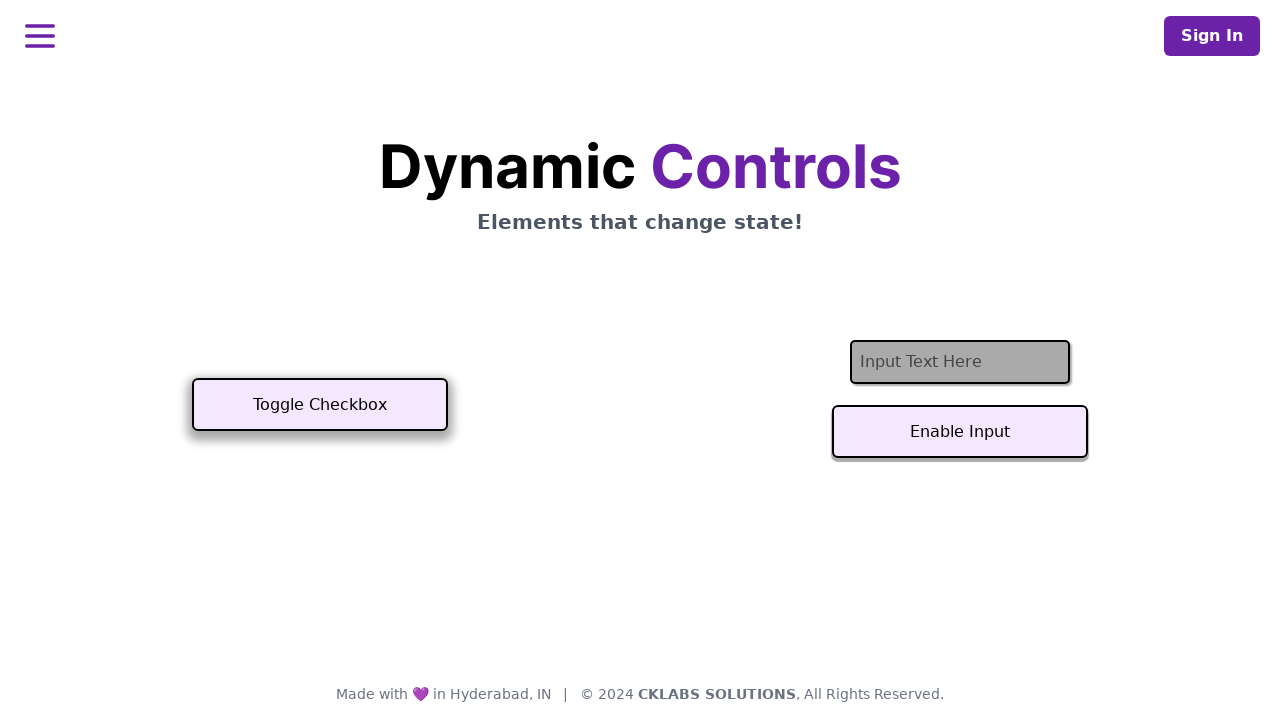

Clicked toggle button to show checkbox at (320, 405) on button:has-text('Toggle Checkbox')
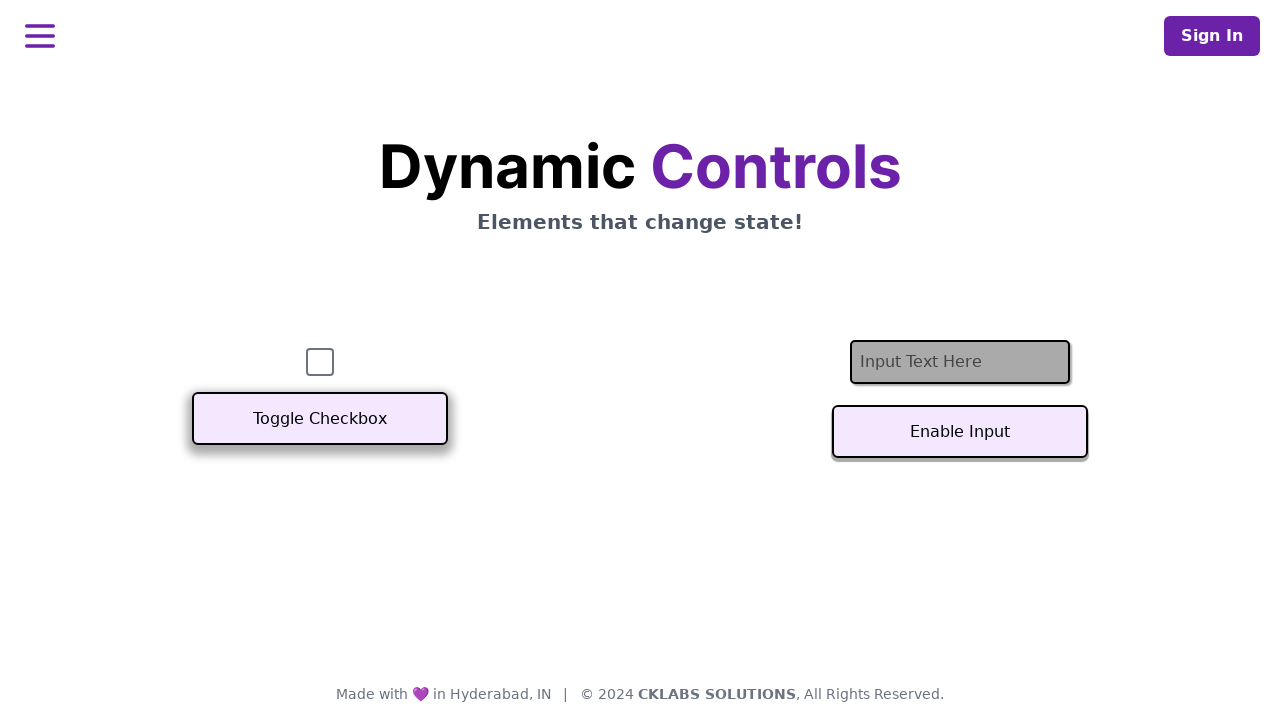

Checkbox is now visible
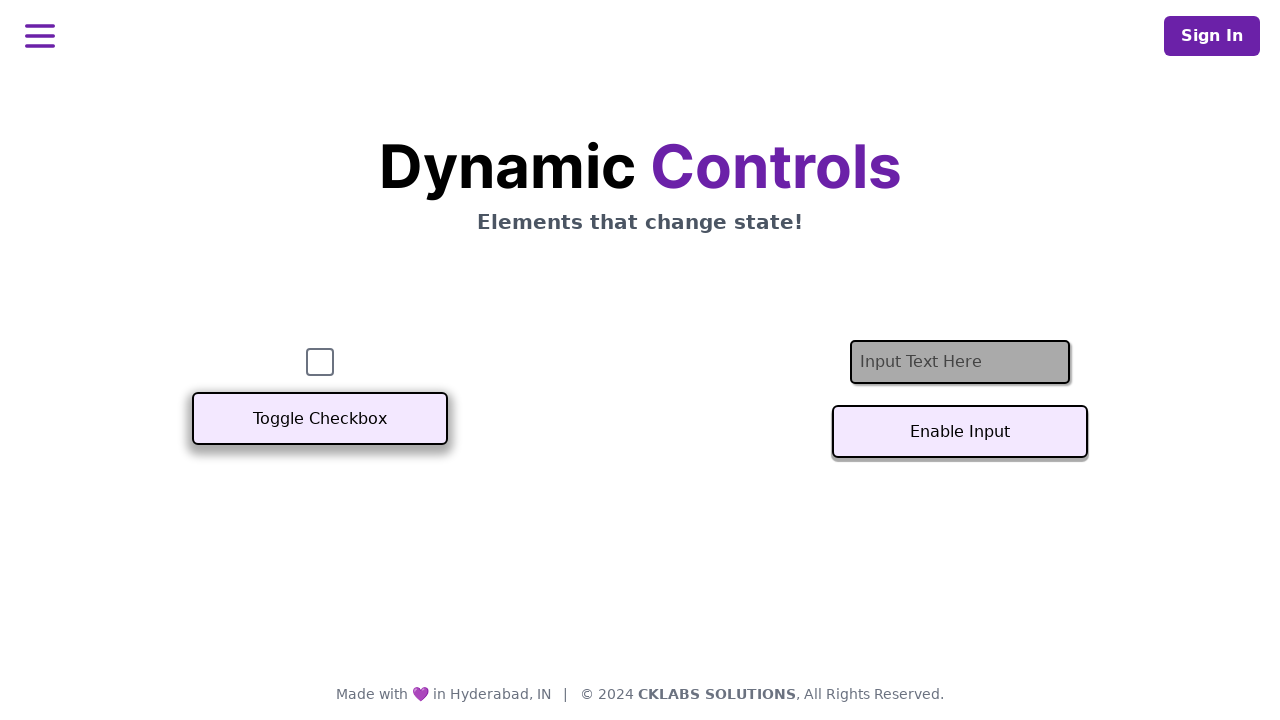

Clicked the visible checkbox at (320, 362) on #checkbox
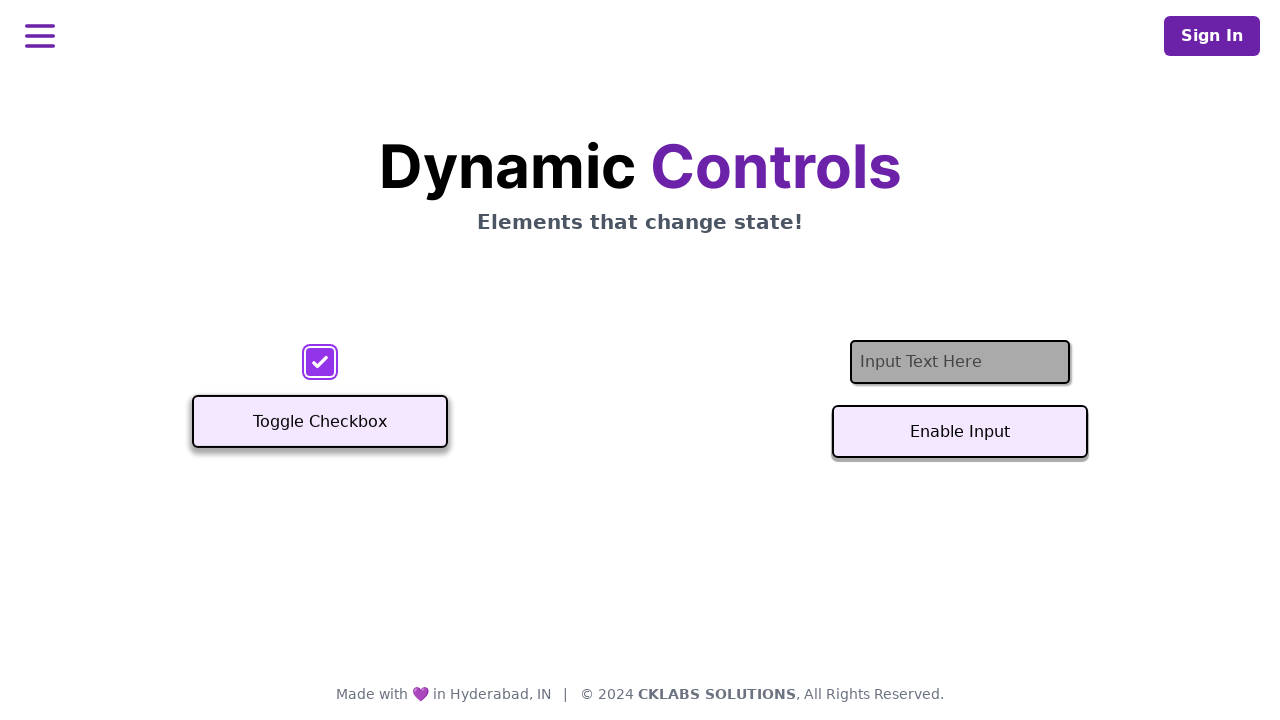

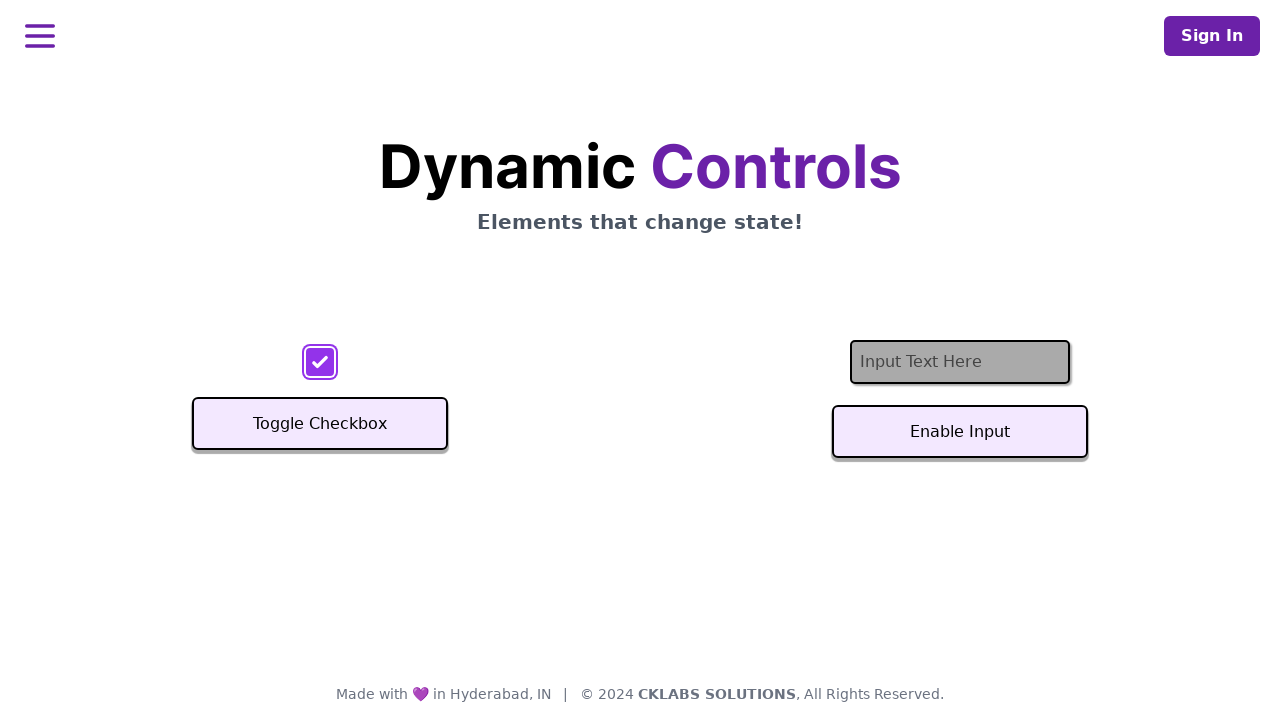